Tests handling of frames and nested frames by filling an input field in frame 3 and clicking an element in a nested child frame.

Starting URL: https://ui.vision/demo/webtest/frames/

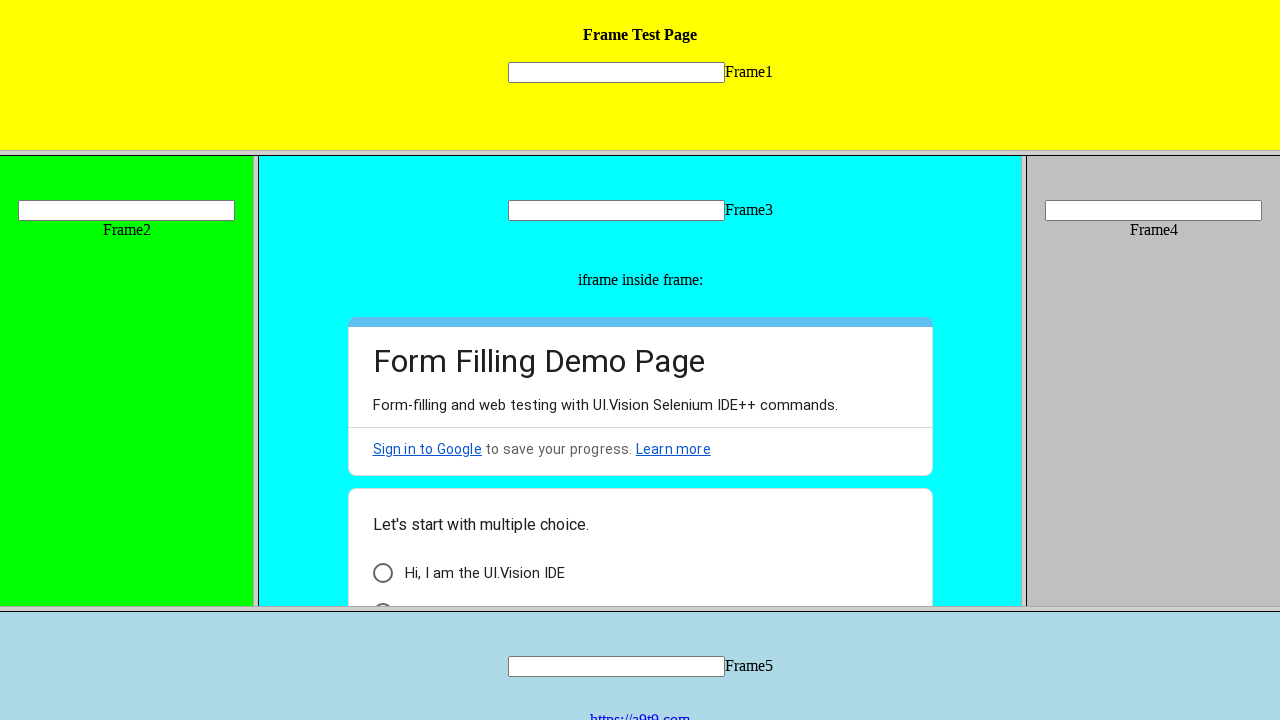

Located frame 3 by URL
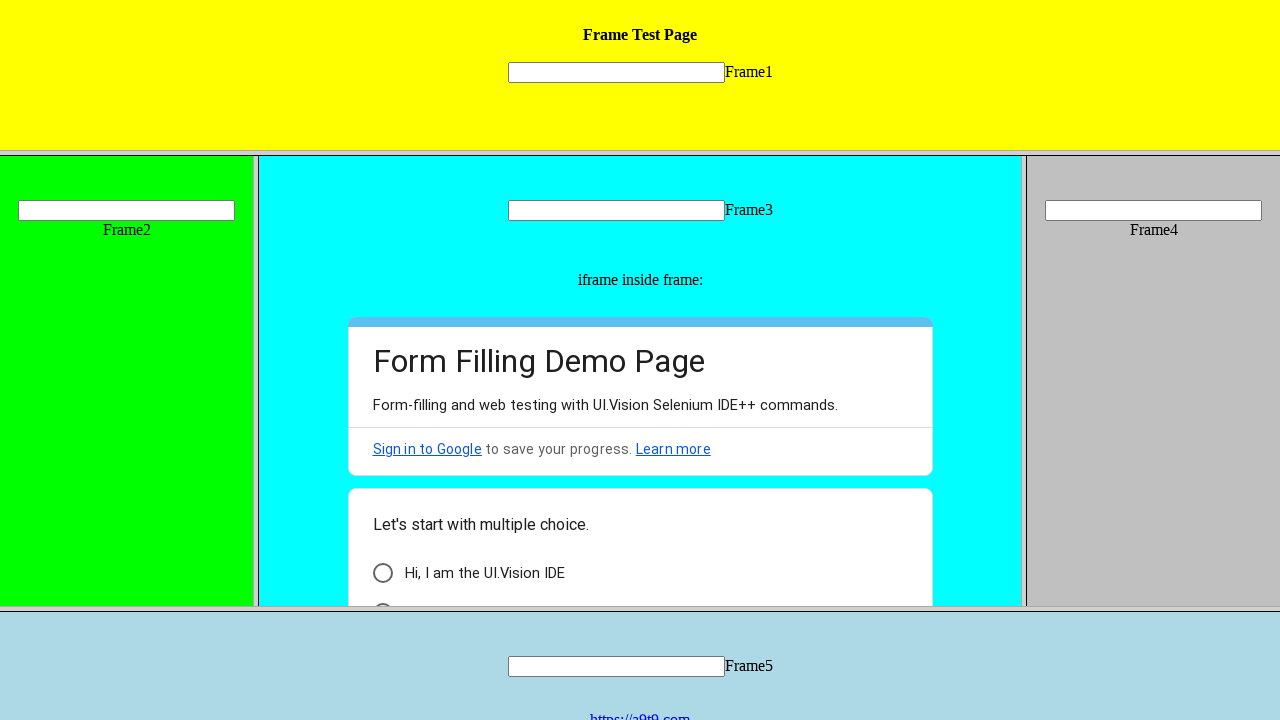

Filled input field in frame 3 with 'Frame 3' on input[name='mytext3']
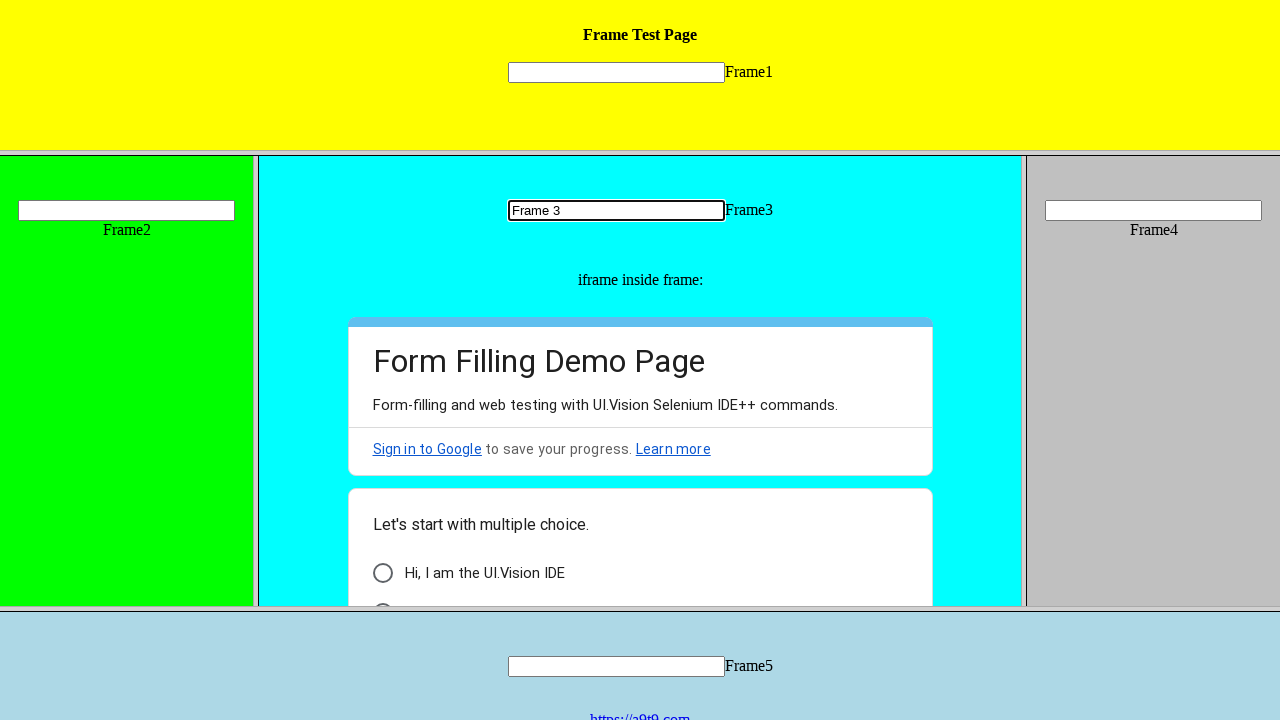

Retrieved nested child frames from frame 3
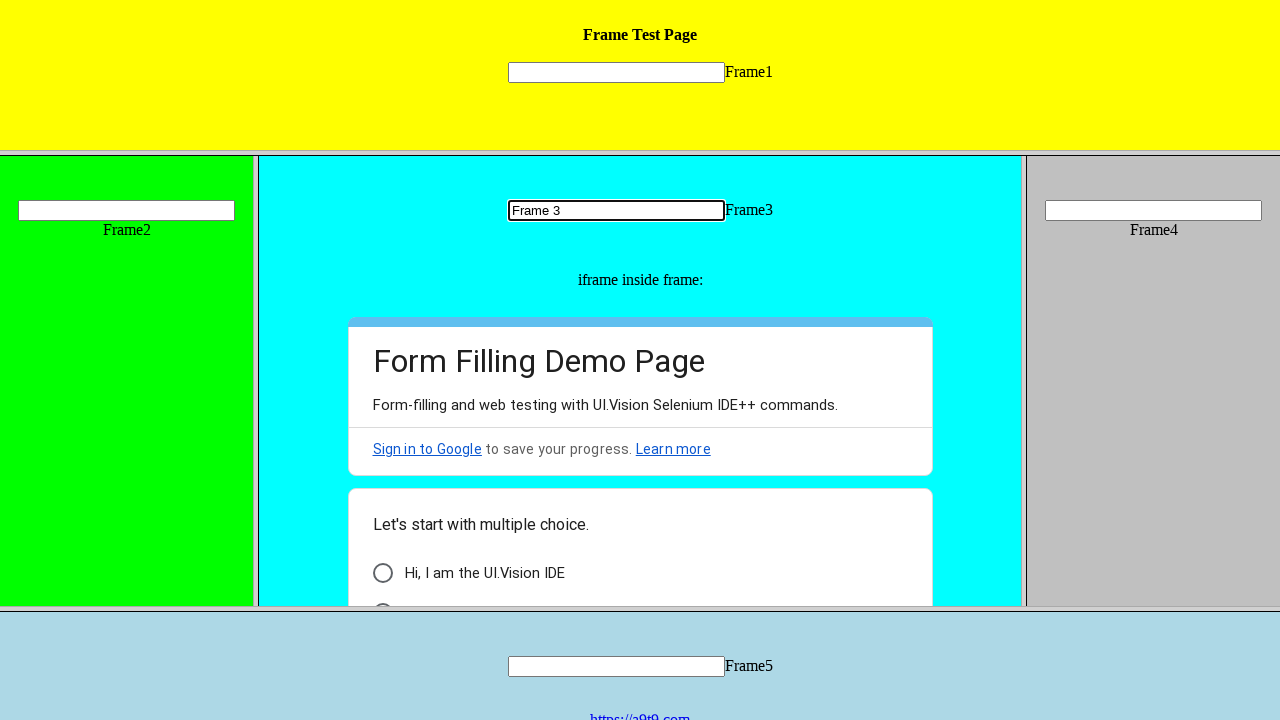

Clicked on 'Hi, I am the UI.Vision IDE' element in first child frame at (484, 573) on xpath=//div//span[normalize-space()='Hi, I am the UI.Vision IDE']
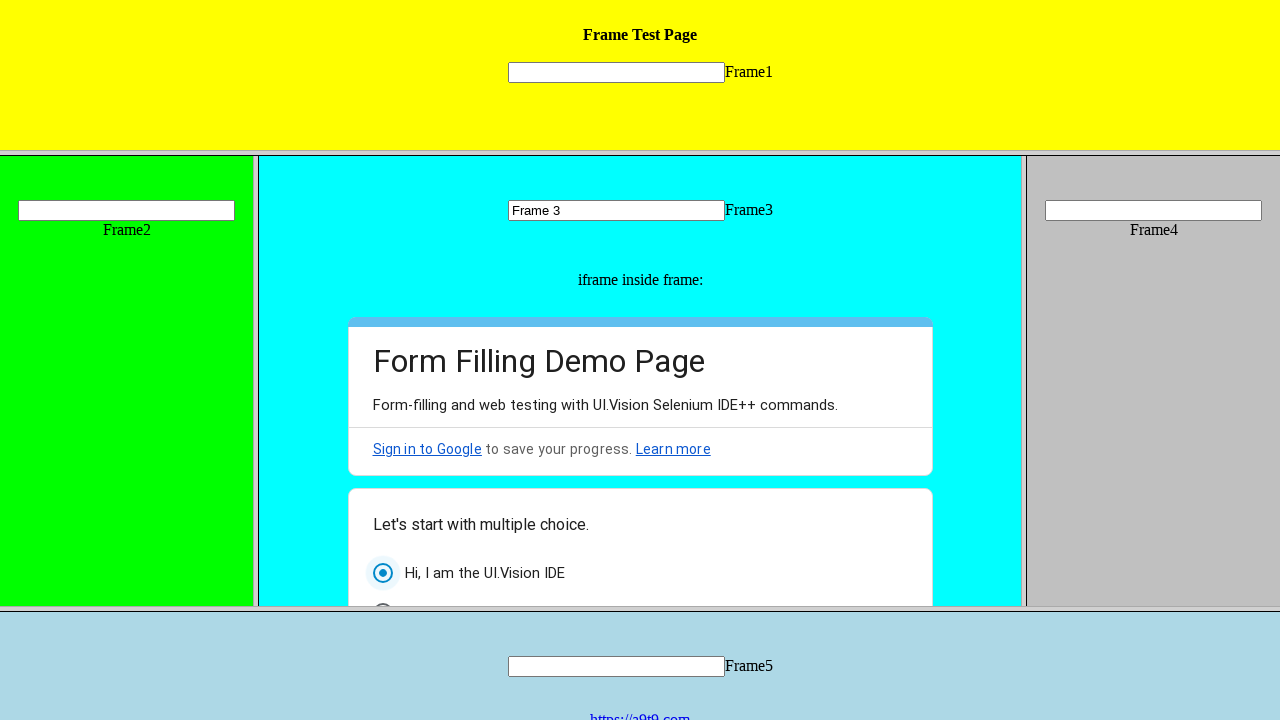

Waited 2 seconds for action to complete
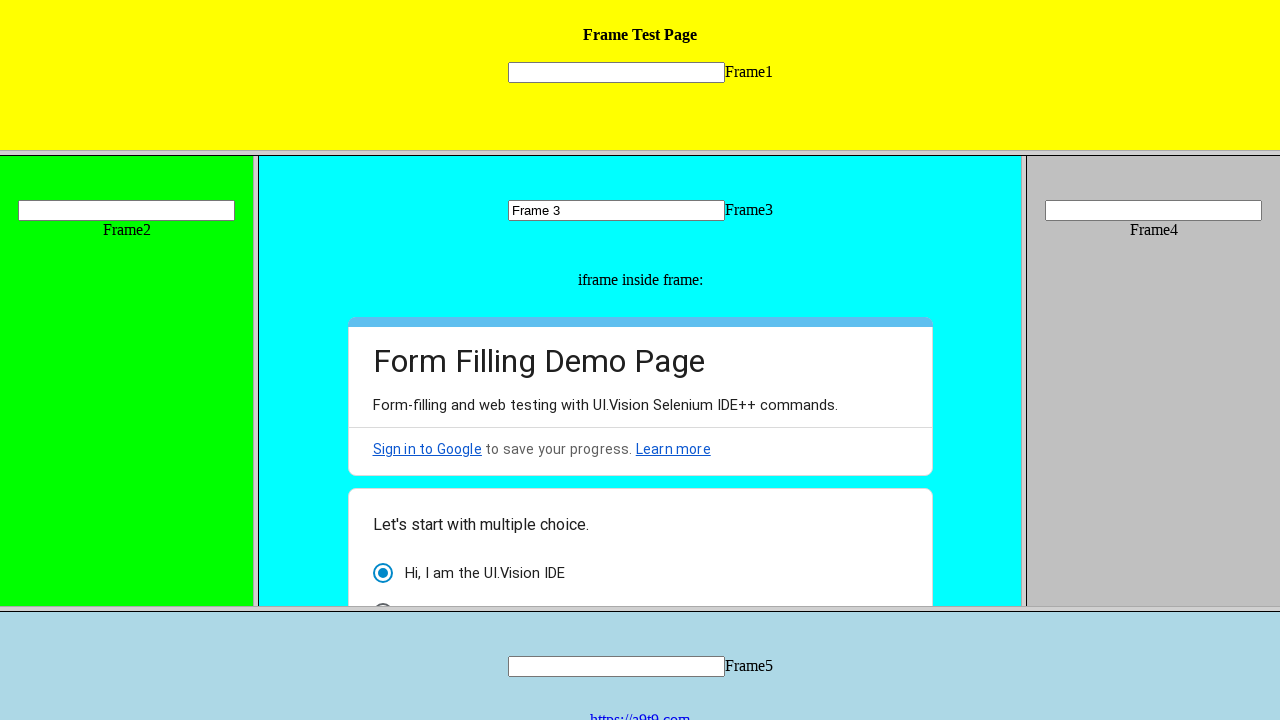

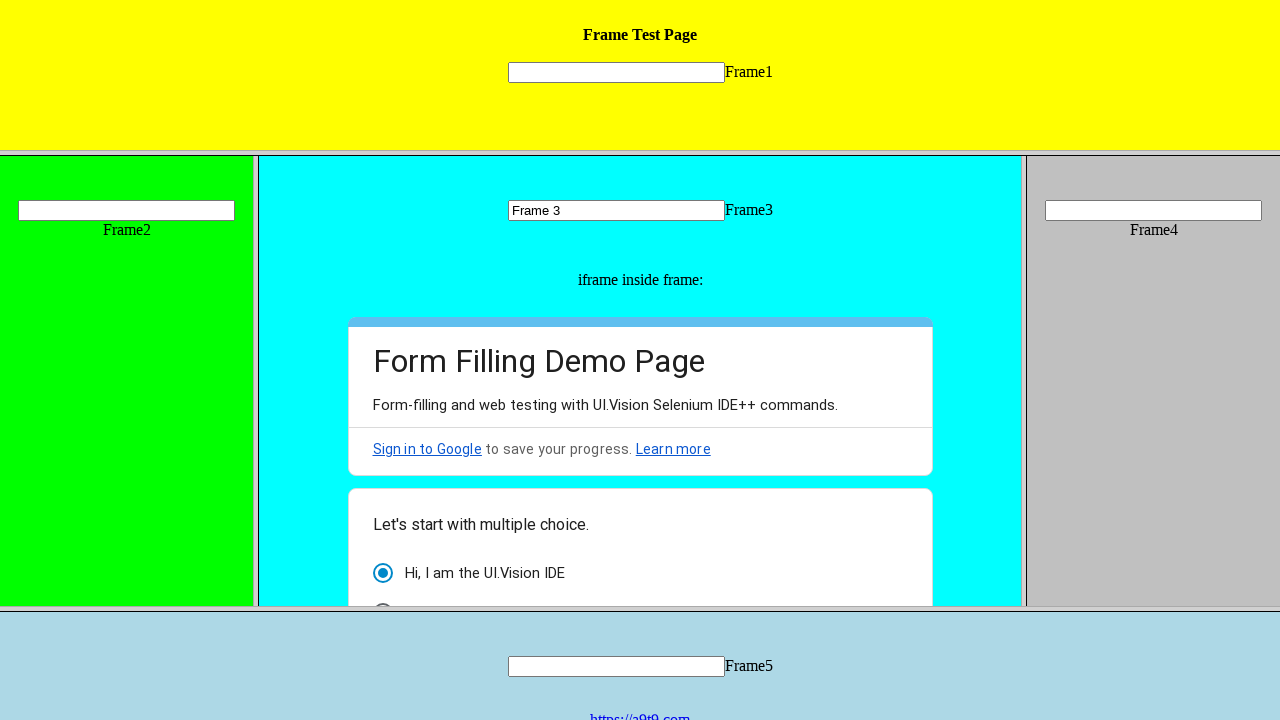